Navigates to the LMS website, clicks on the courses menu item, and verifies the page title and counts course elements

Starting URL: https://alchemy.hguy.co/lms

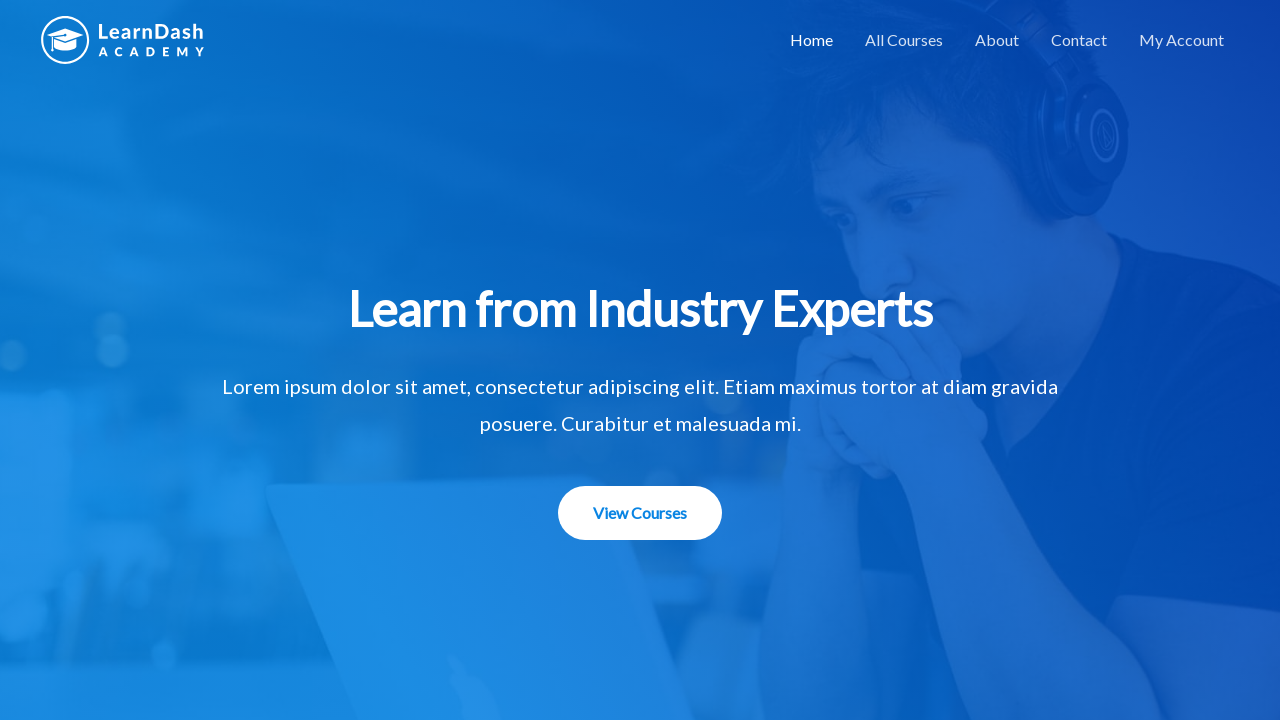

Clicked on the courses menu item at (904, 40) on xpath=//*[@id='menu-item-1508']/a
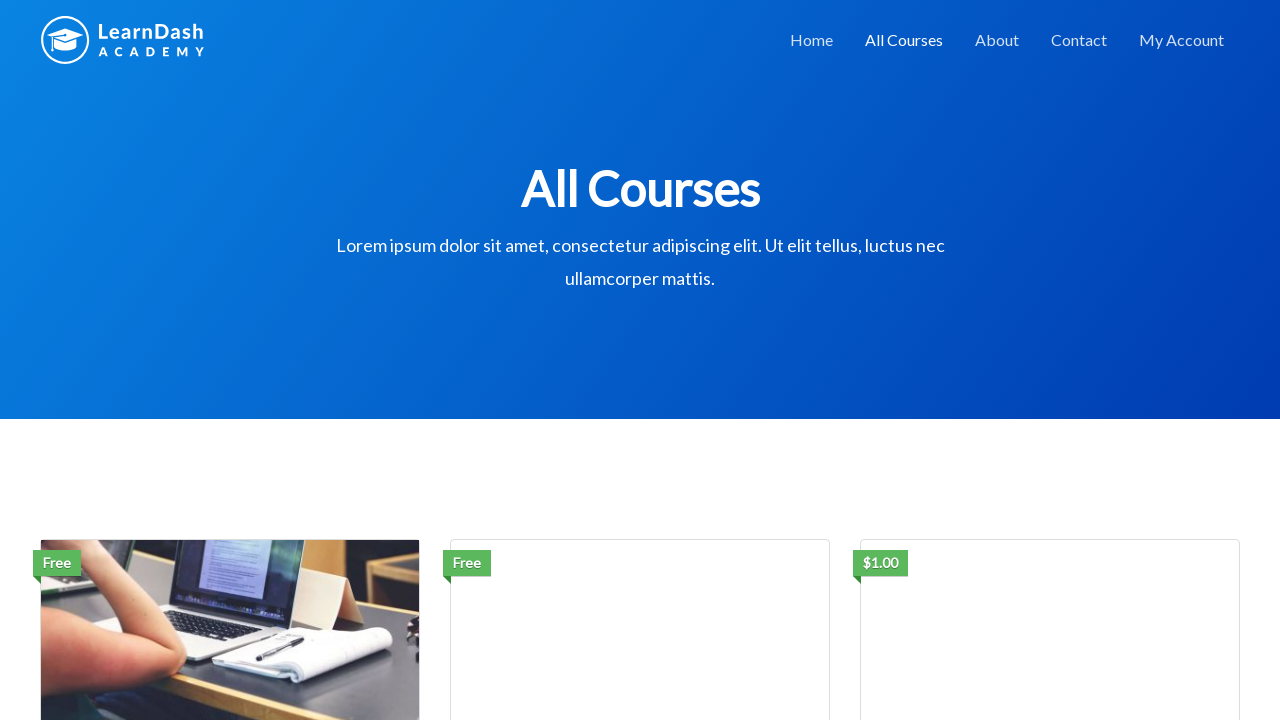

Page loaded with domcontentloaded state
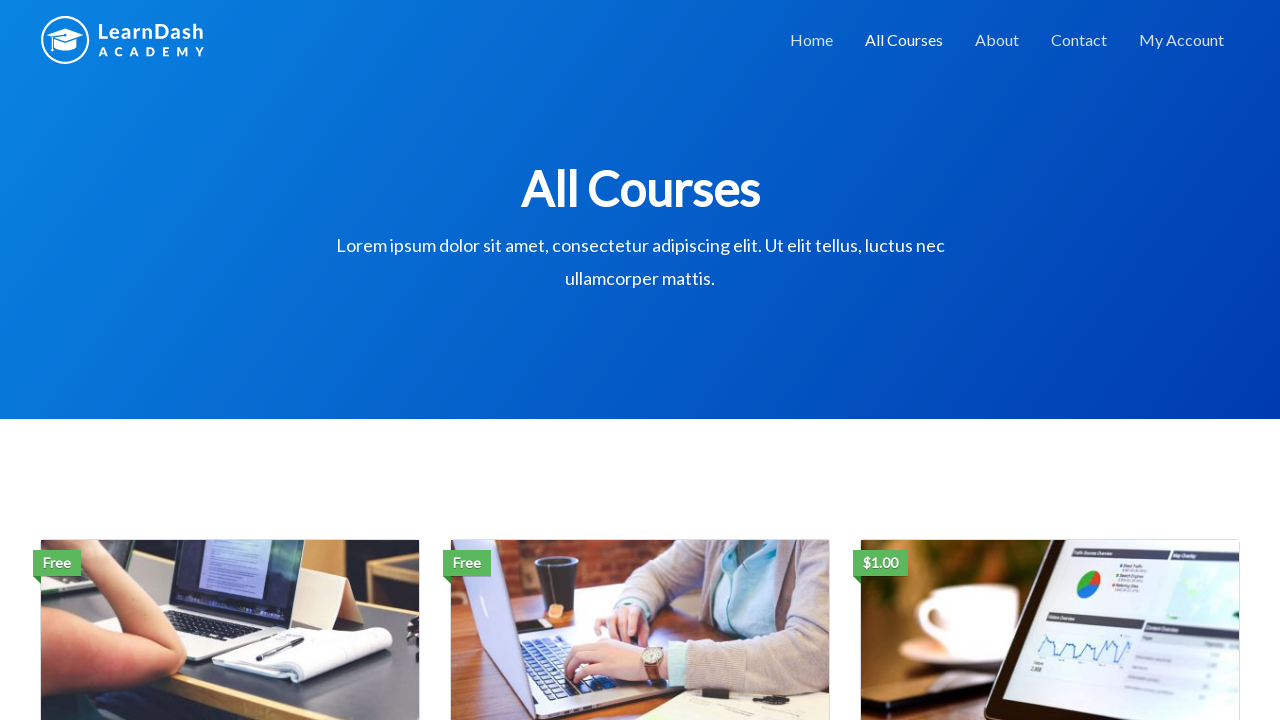

Verified page title is 'All Courses – Alchemy LMS'
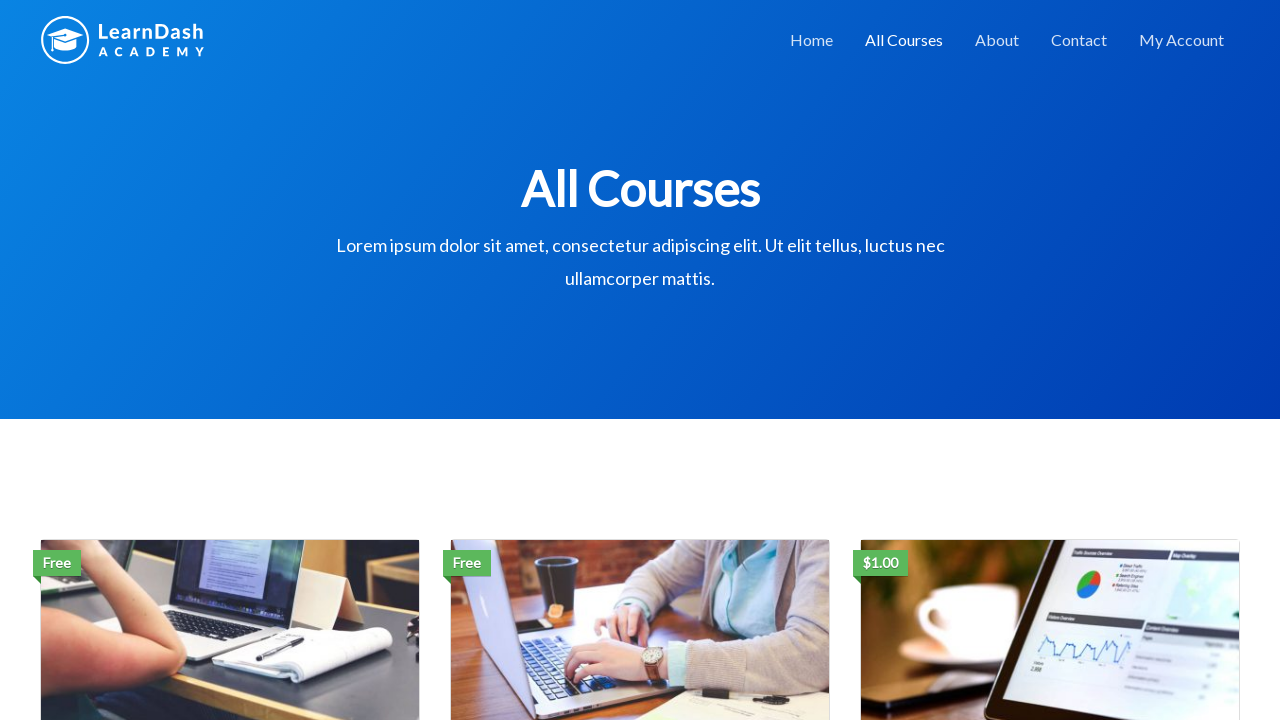

Counted 3 course elements with caption class
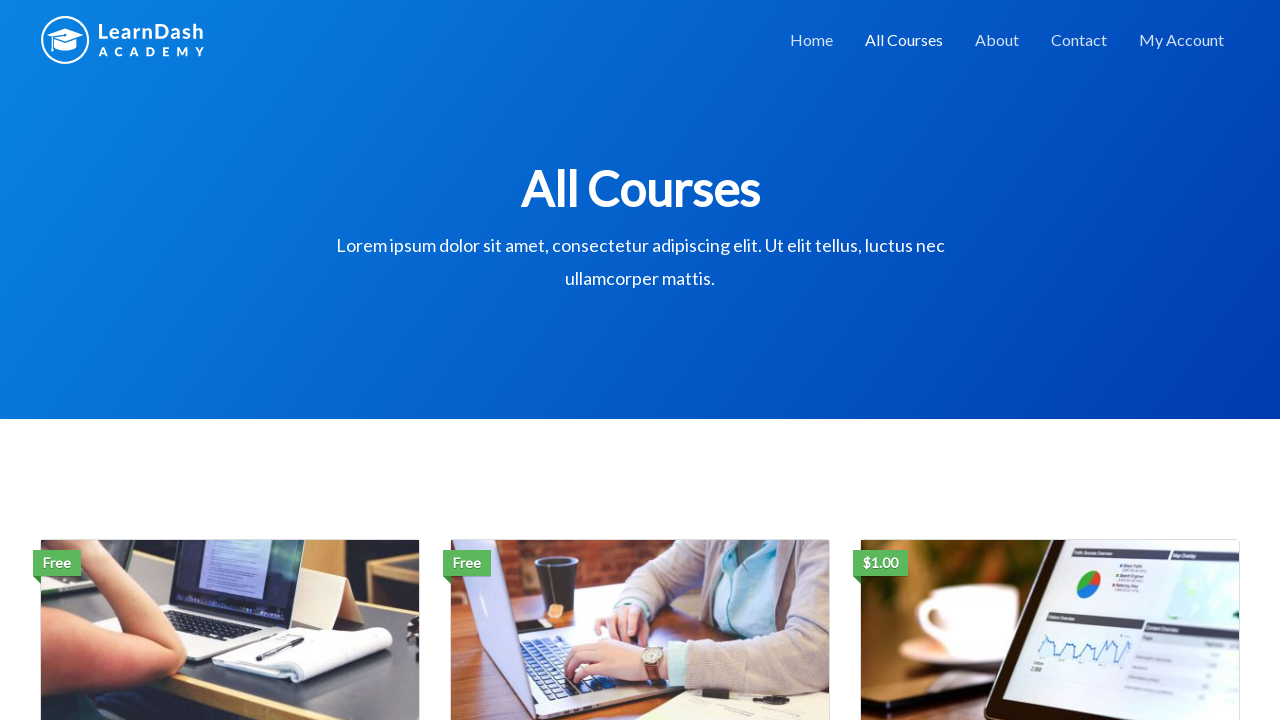

Printed course count: 3
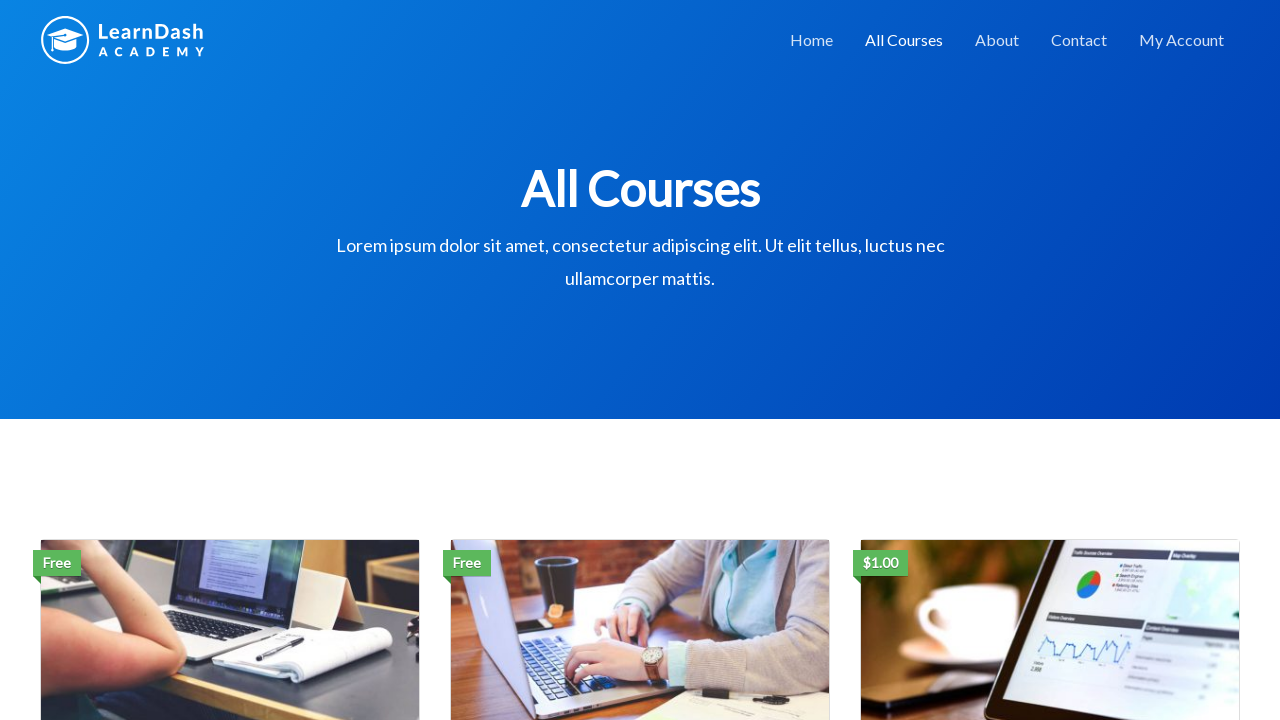

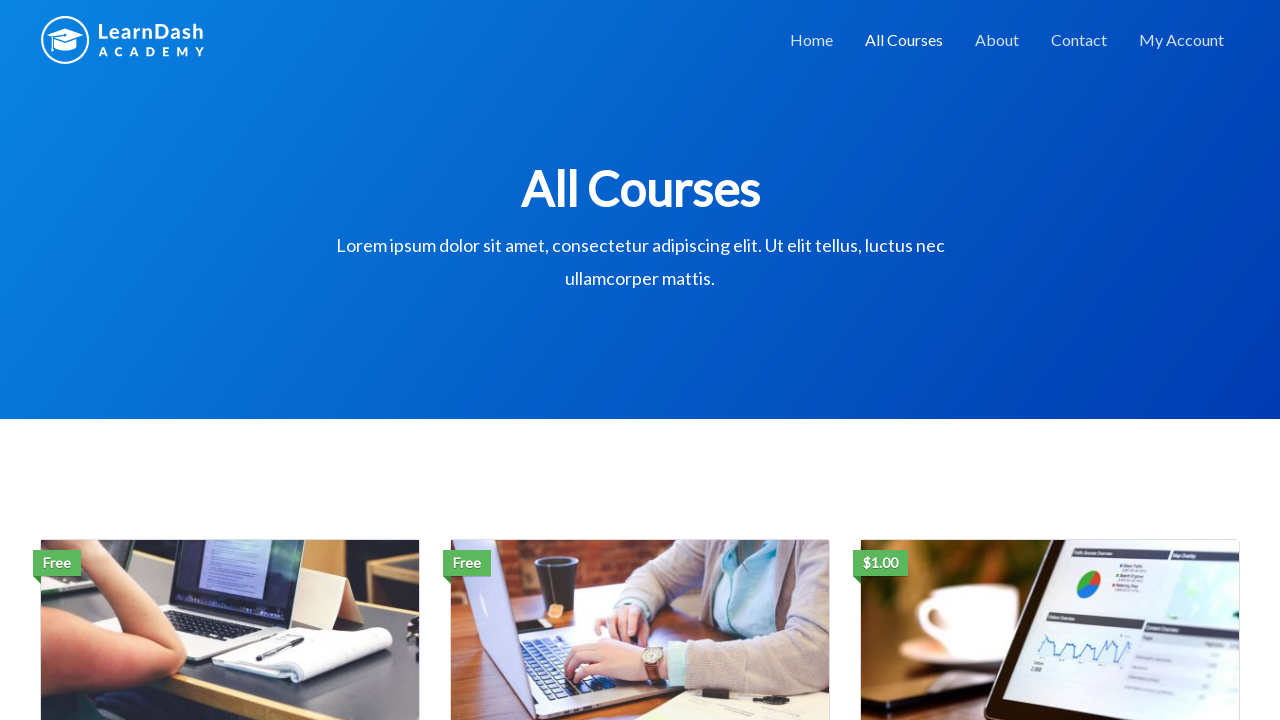